Tests a practice form submission by filling in name, email, password fields, checking a checkbox, selecting a radio option, and submitting the form to verify success message appears.

Starting URL: https://rahulshettyacademy.com/angularpractice/

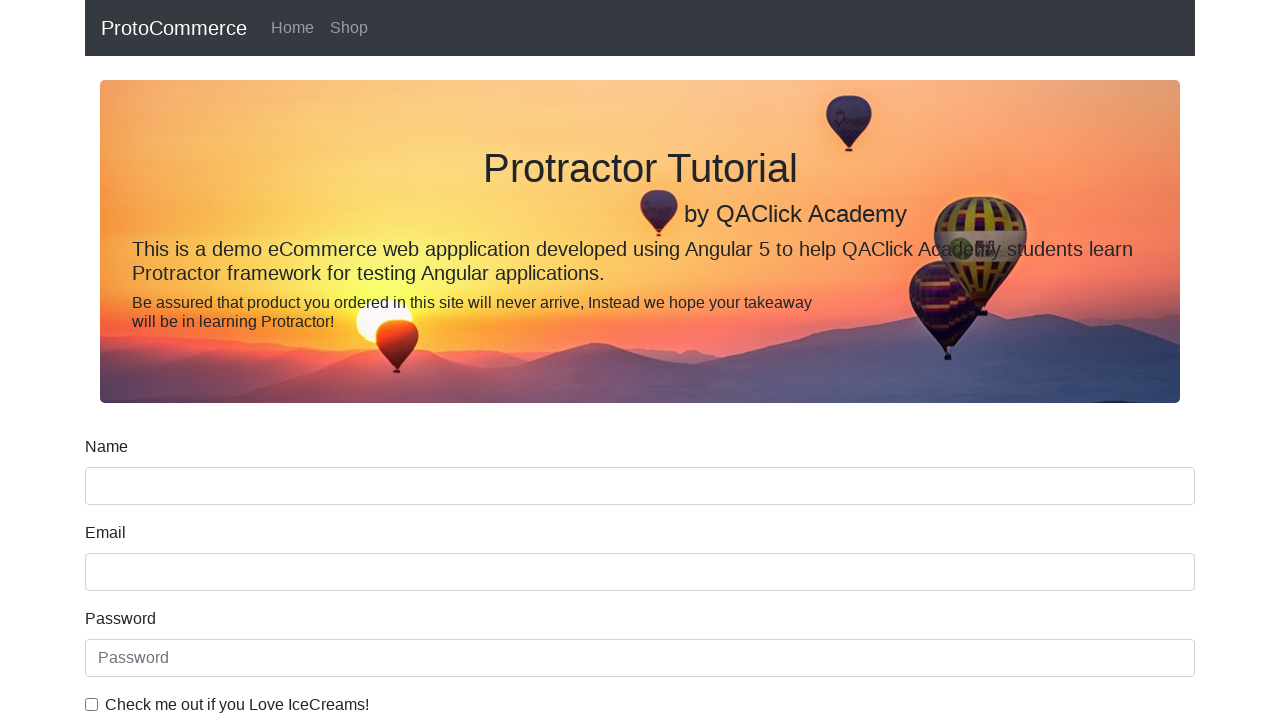

Filled name field with 'Deva' on input[name='name']
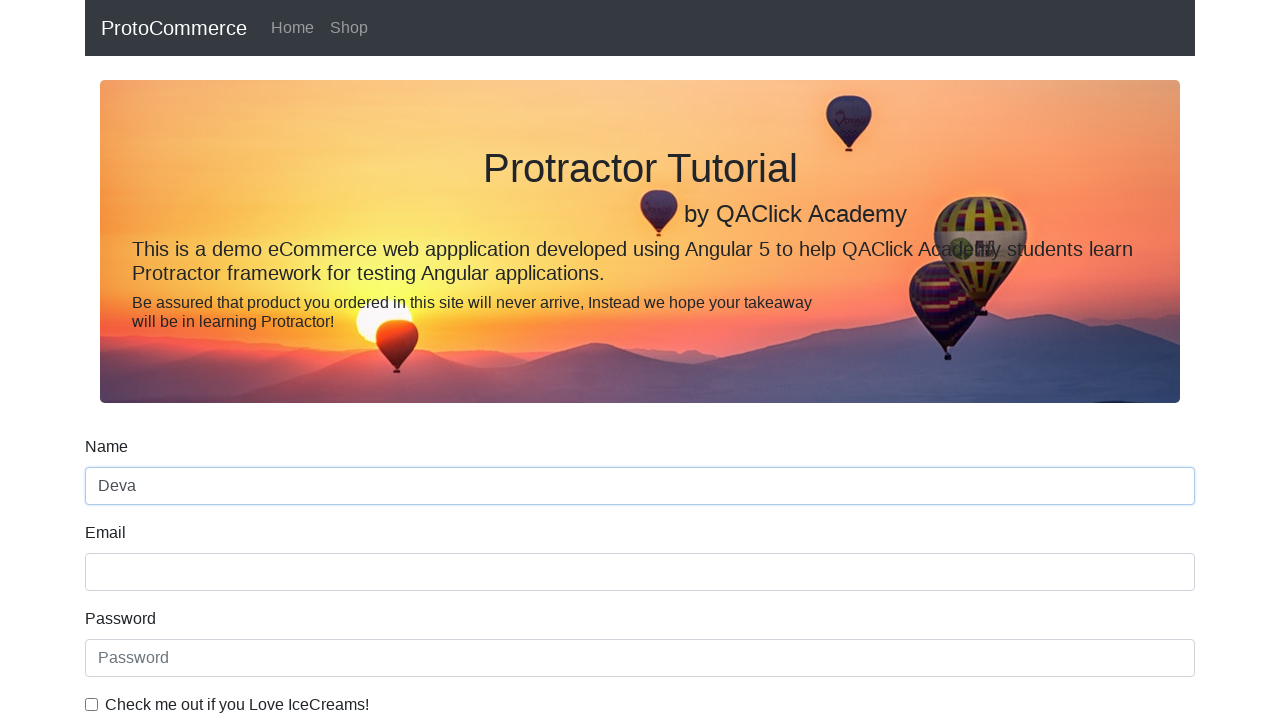

Filled email field with 'Krishant' on input[name='email']
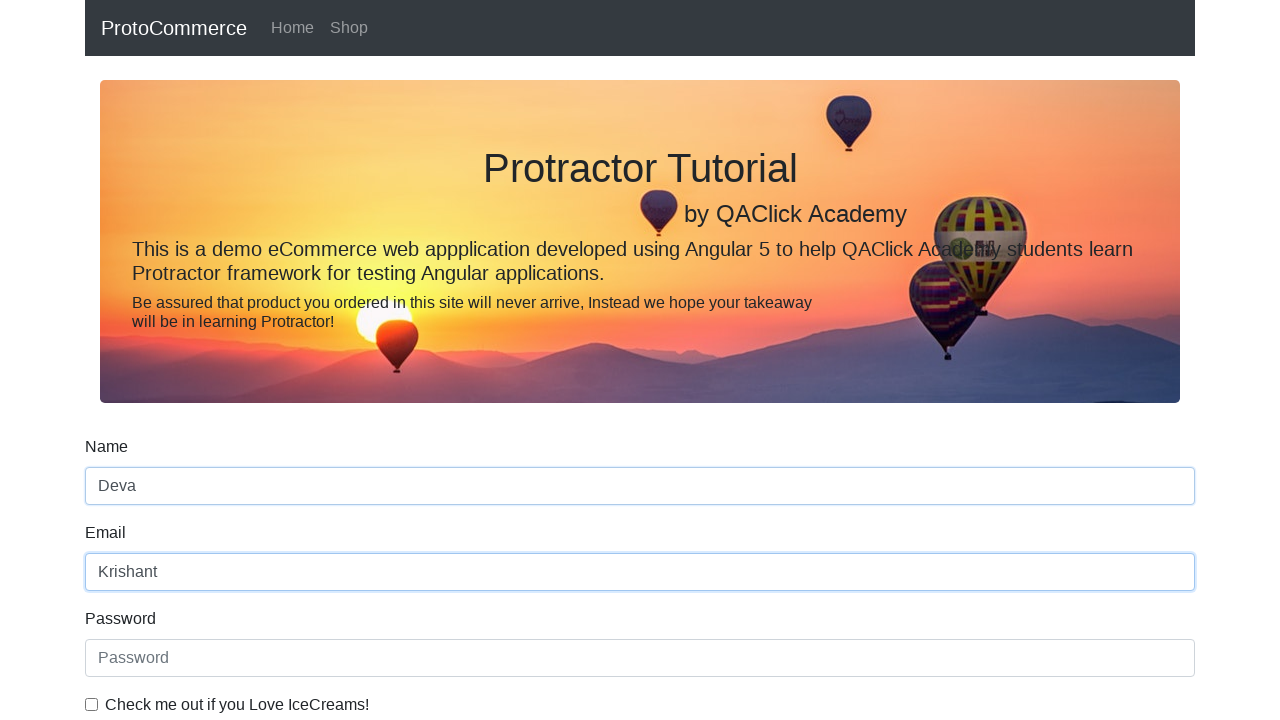

Filled password field with 'Krishant@1' on #exampleInputPassword1
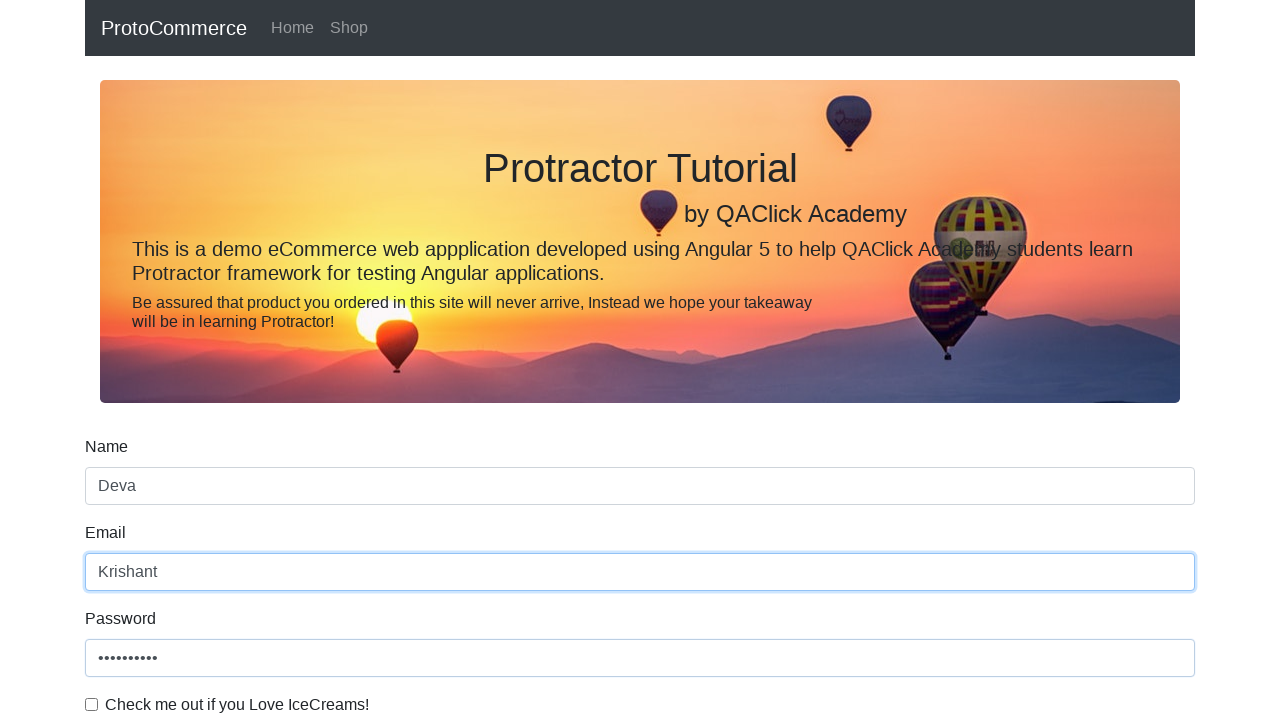

Checked the example checkbox at (92, 704) on #exampleCheck1
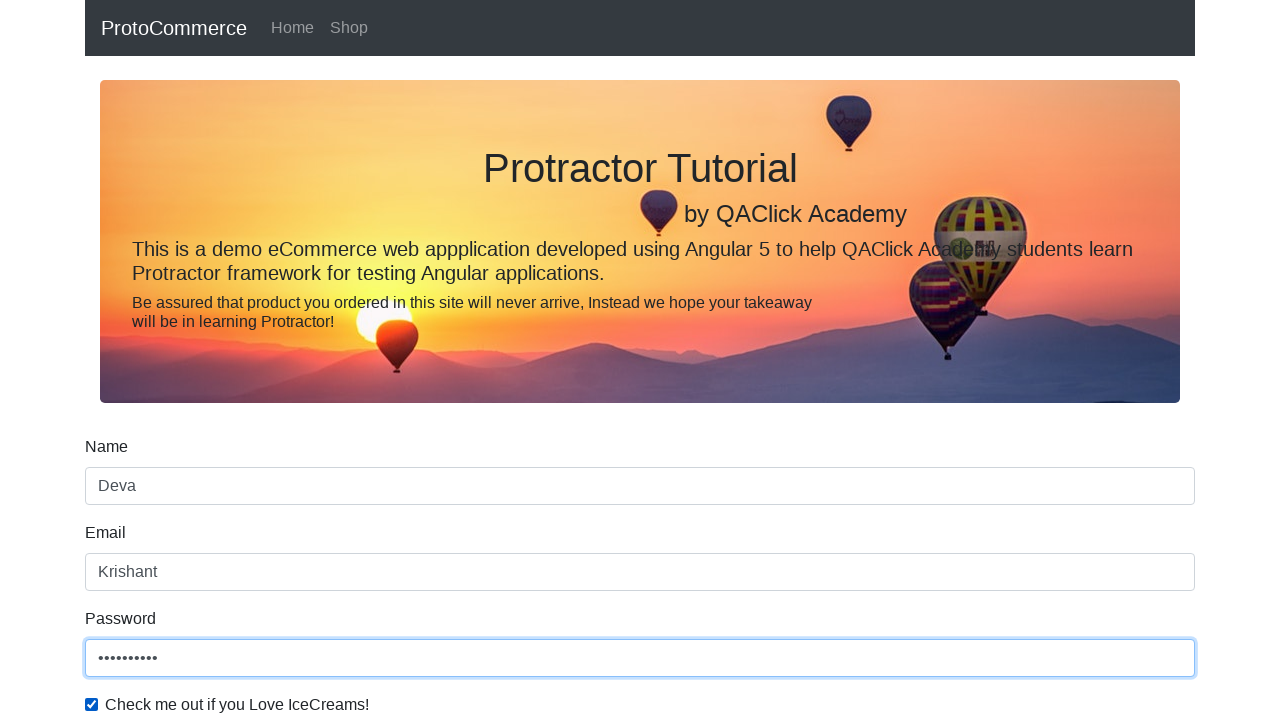

Selected radio button option1 at (238, 360) on input[value='option1']
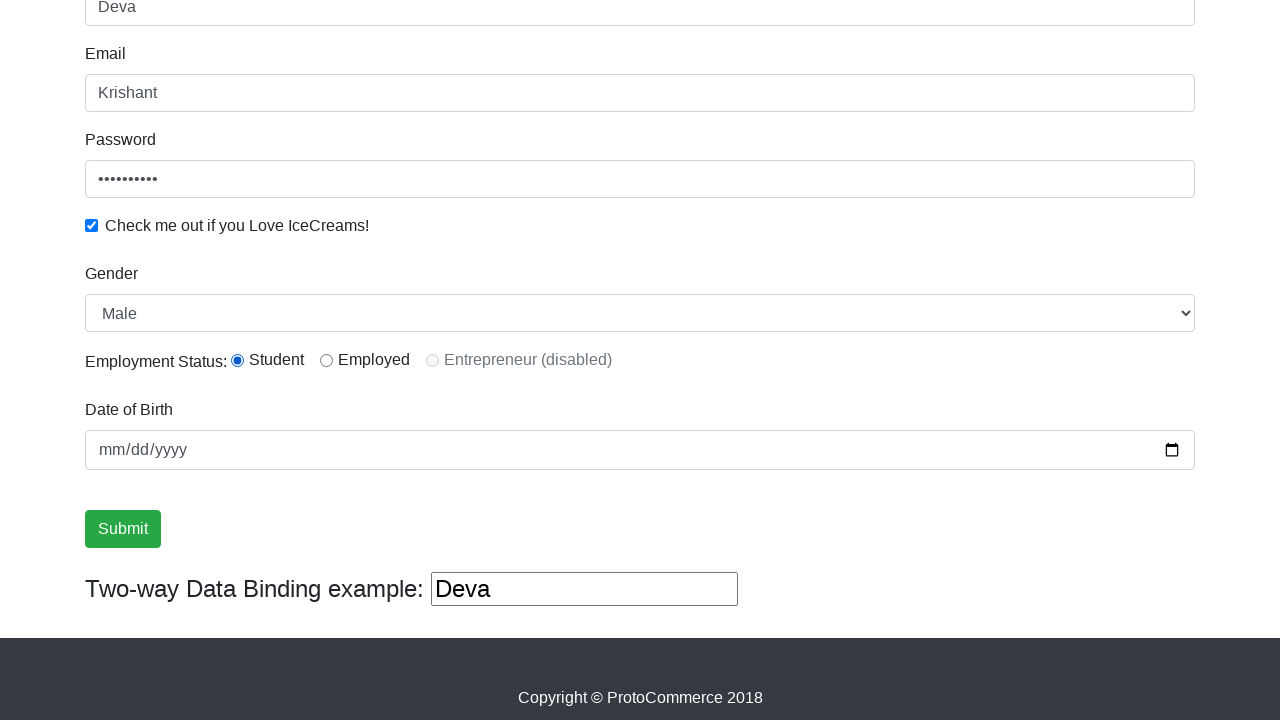

Clicked form submit button at (123, 529) on input[type='submit']
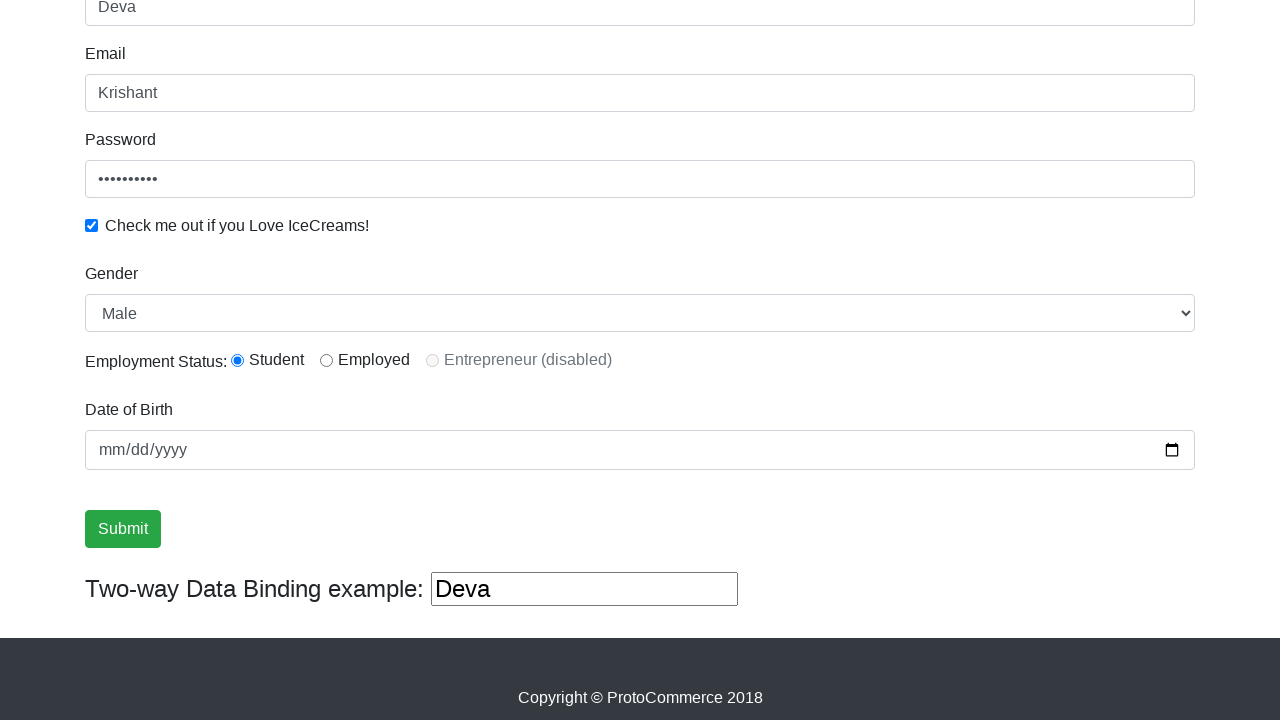

Success message appeared
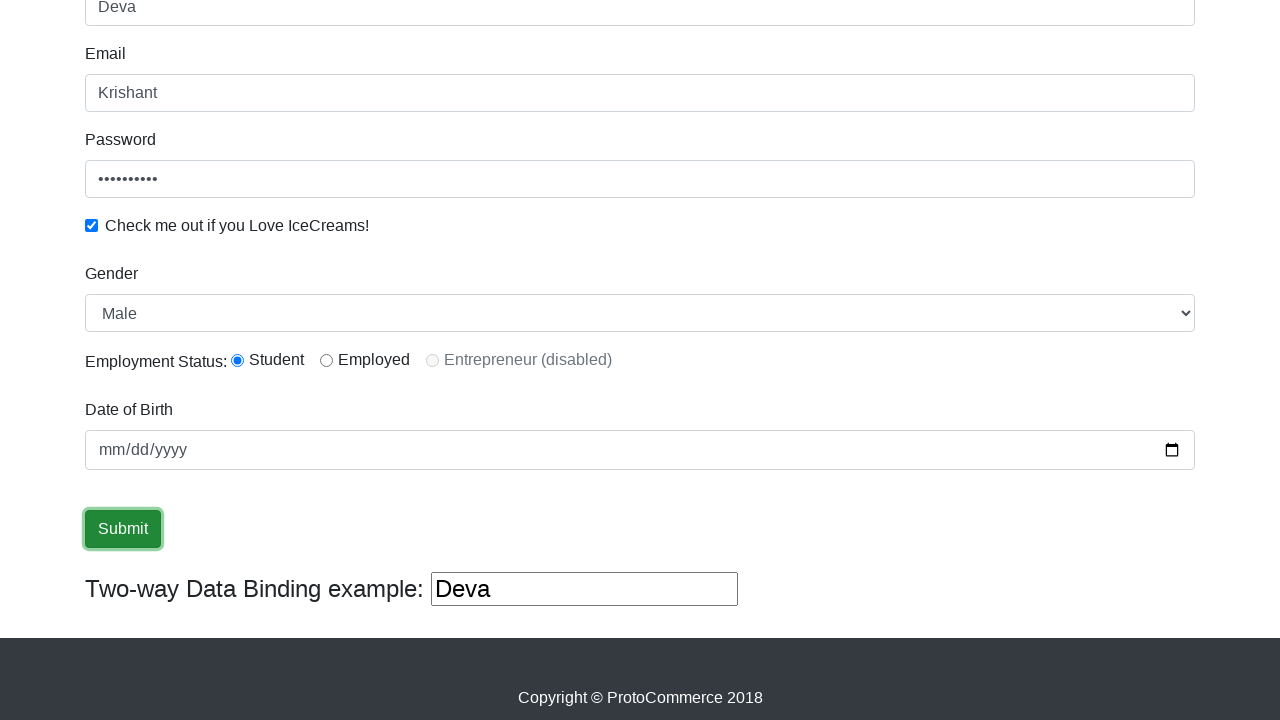

Retrieved success message text
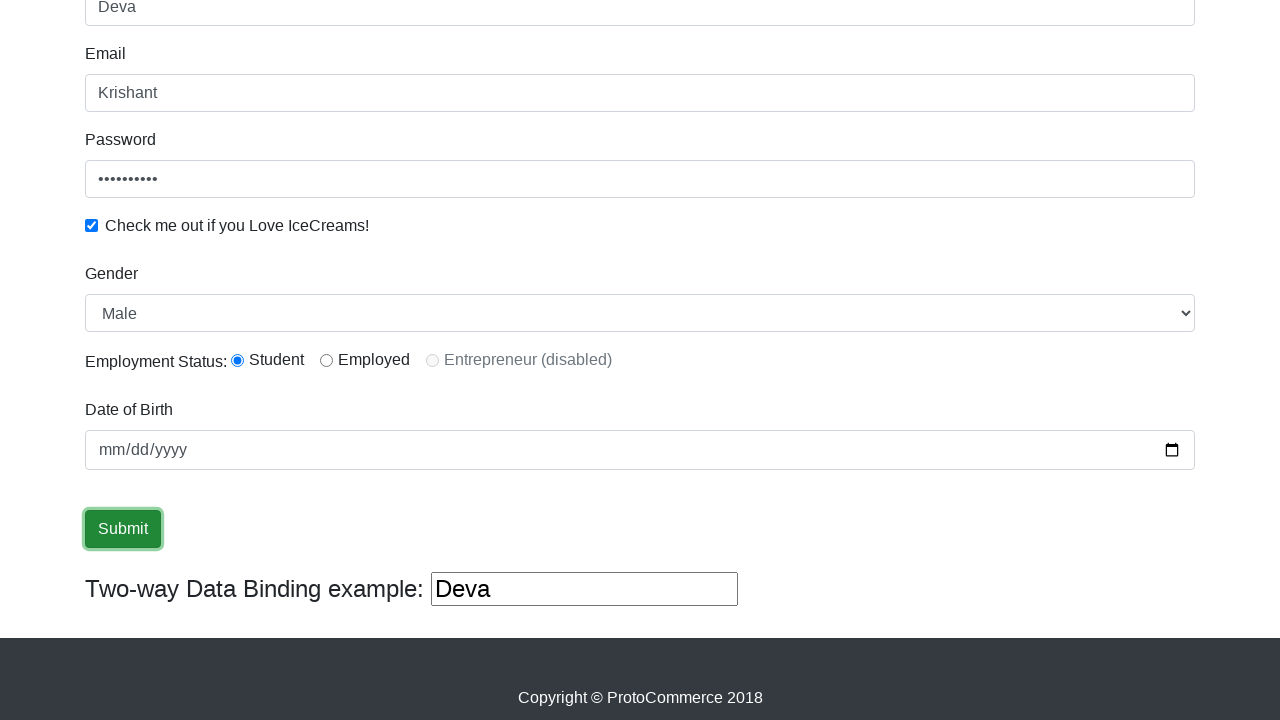

Verified 'Success' text is present in success message
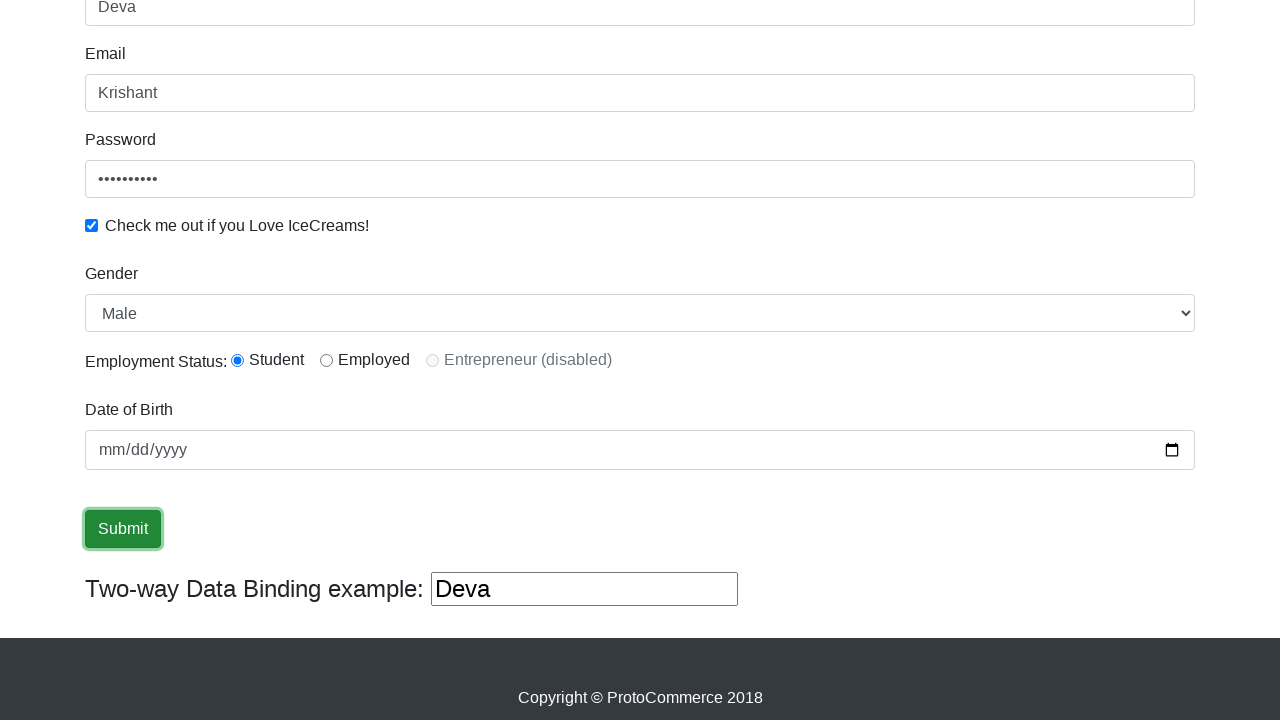

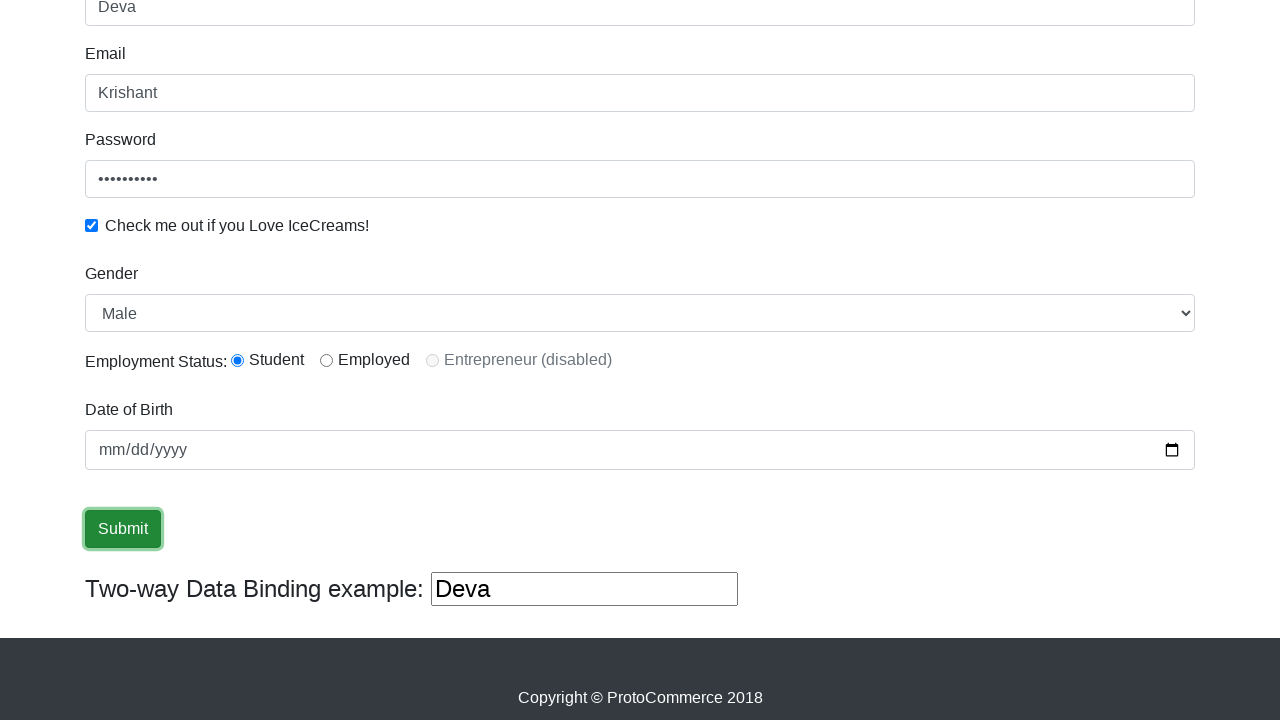